Selects a date by clearing the date picker input and entering a new date

Starting URL: https://demoqa.com/date-picker

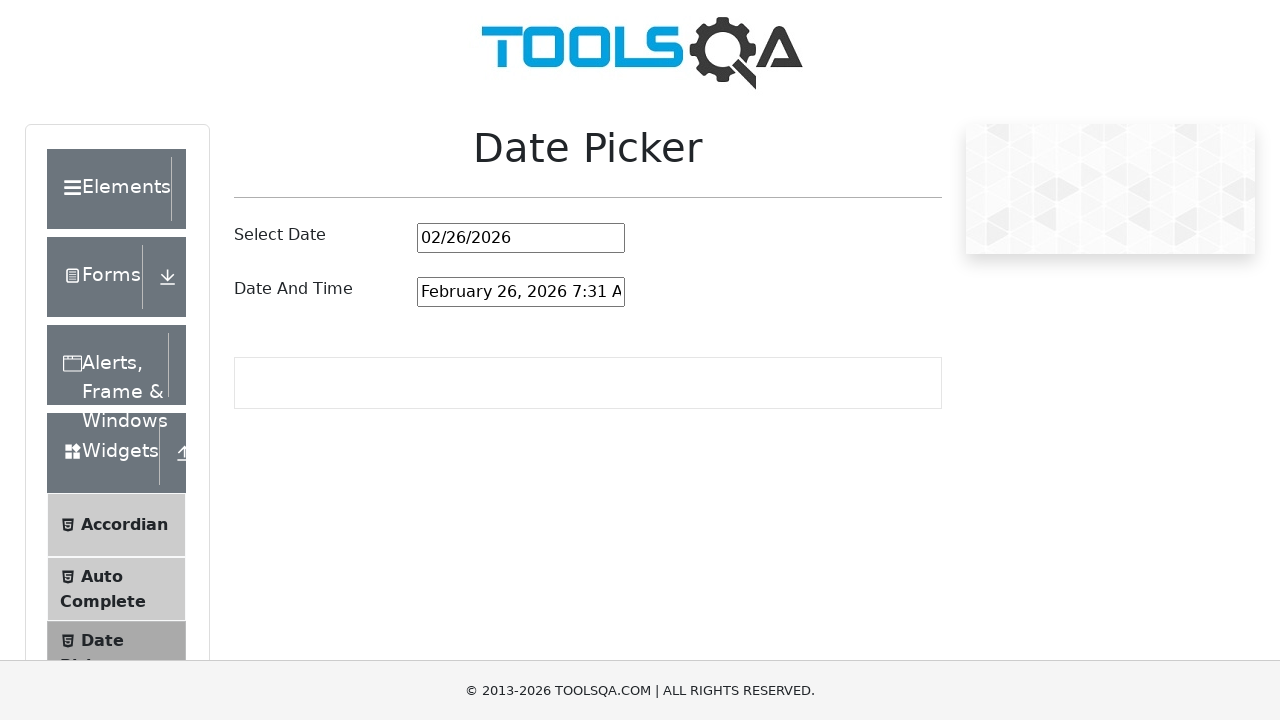

Cleared the date picker input field on #datePickerMonthYearInput
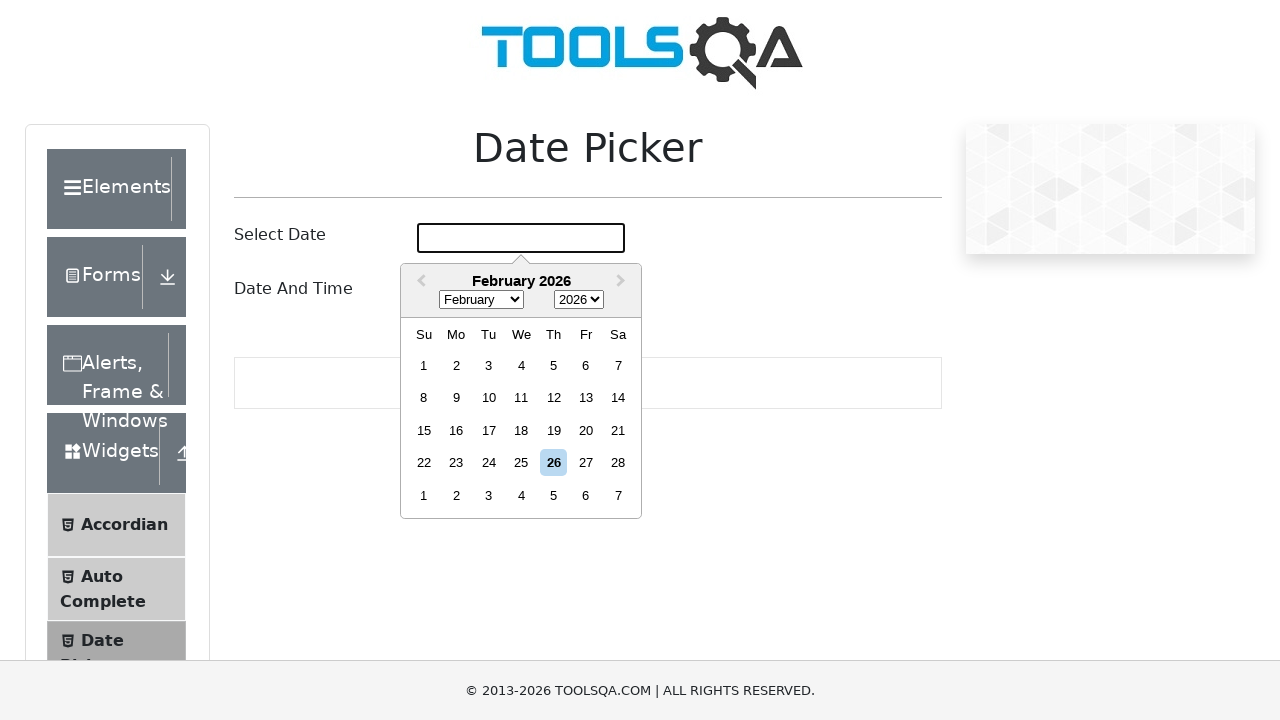

Entered date '05/08/1993' into the date picker input on #datePickerMonthYearInput
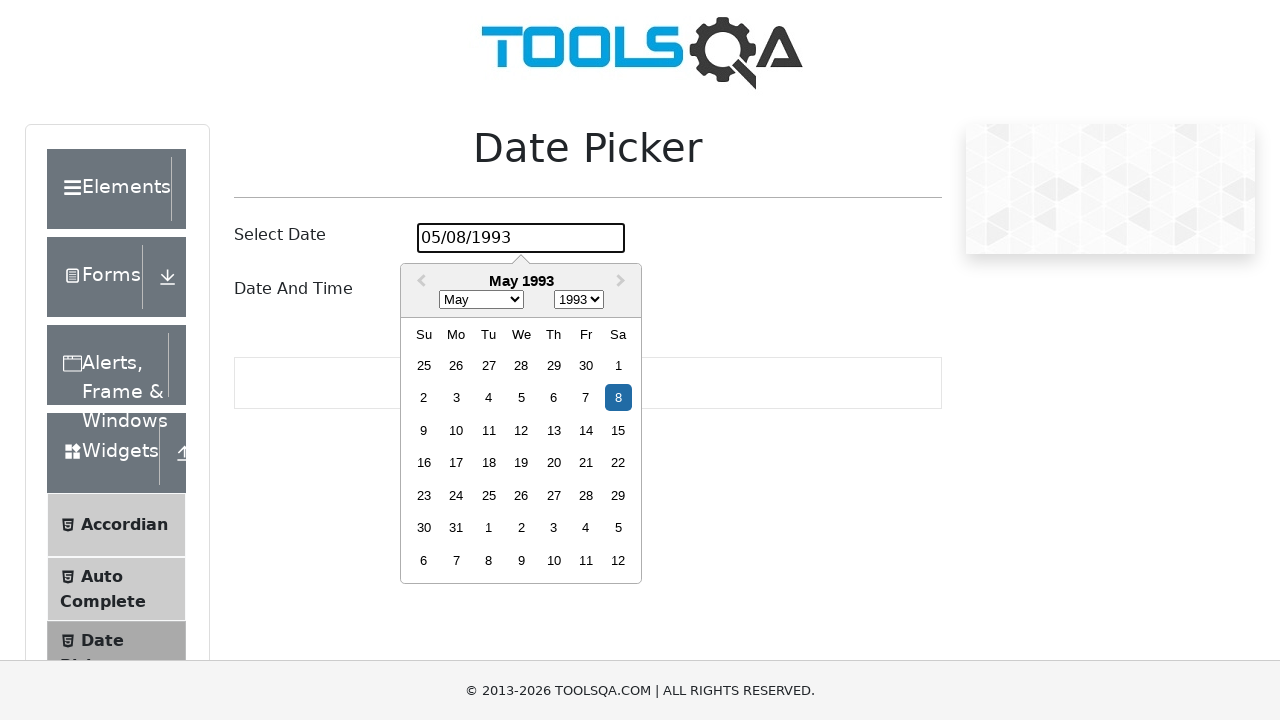

Pressed Enter to confirm the date selection on #datePickerMonthYearInput
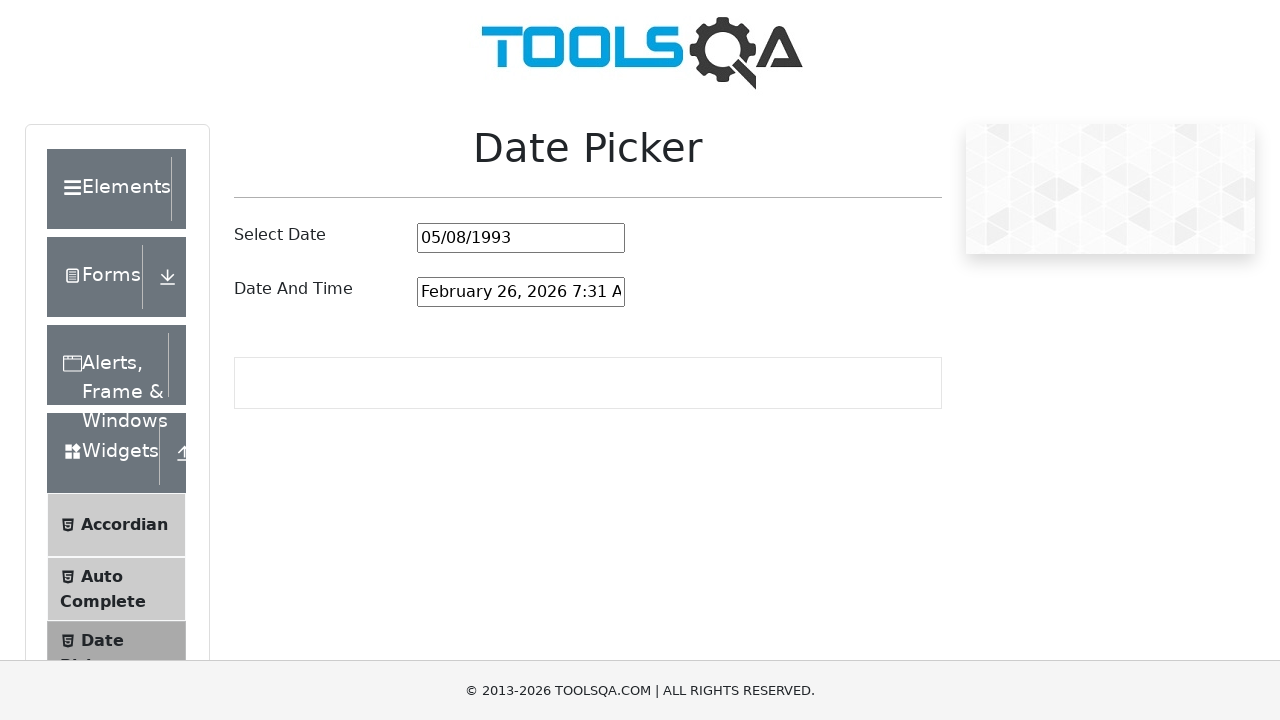

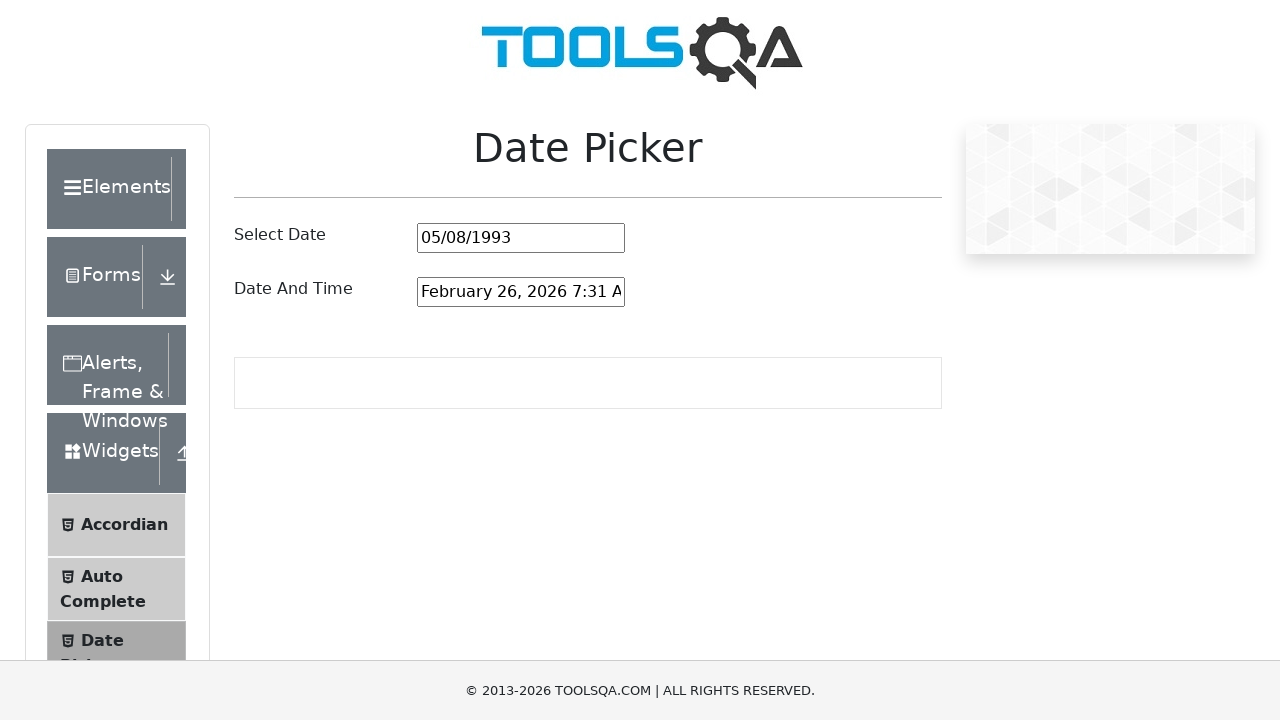